Tests browser navigation functionality by clicking on a menu item, navigating back and forward through browser history, and refreshing the page

Starting URL: https://testautomationforum.com/

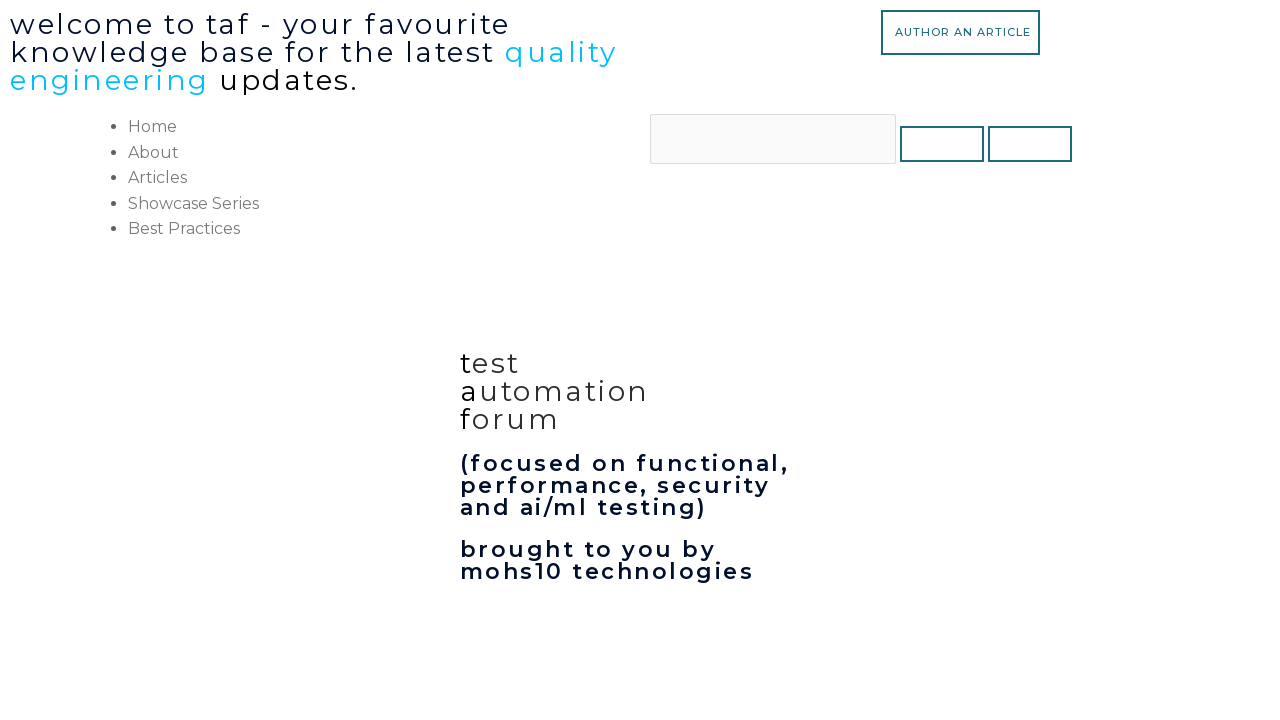

Clicked on Articles menu item at (379, 178) on li#menu-item-46
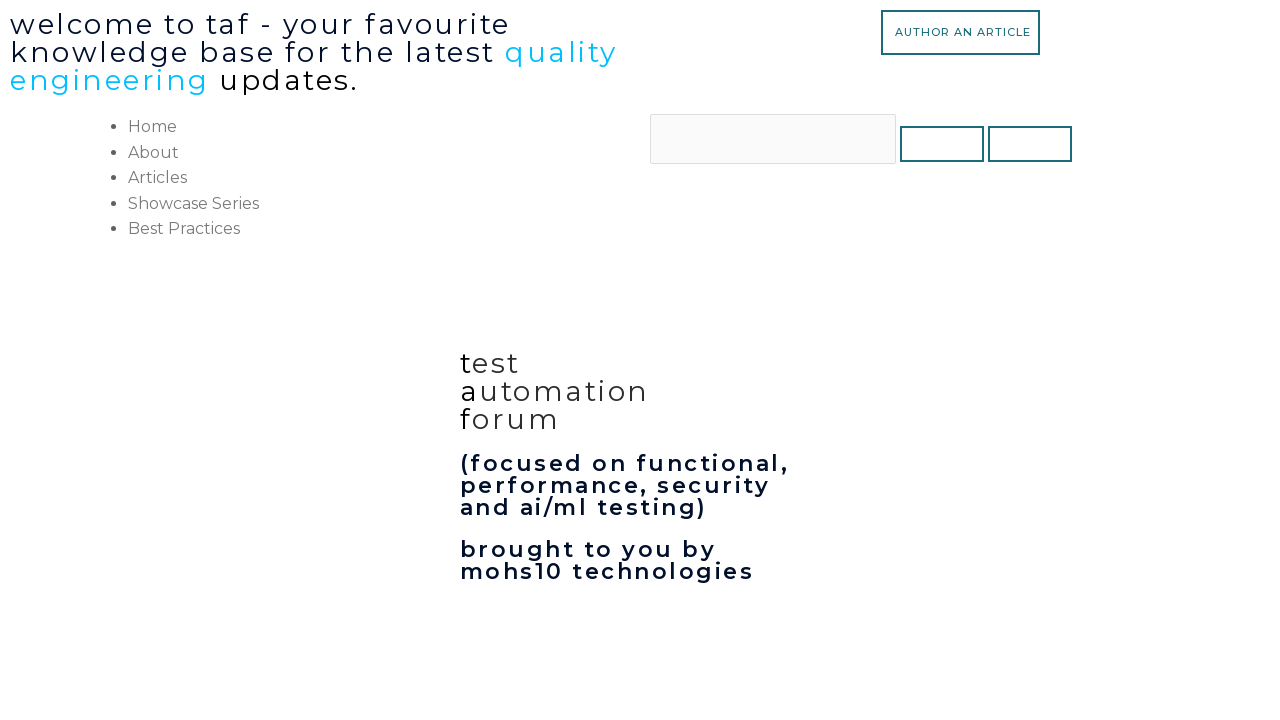

Navigated back to previous page in browser history
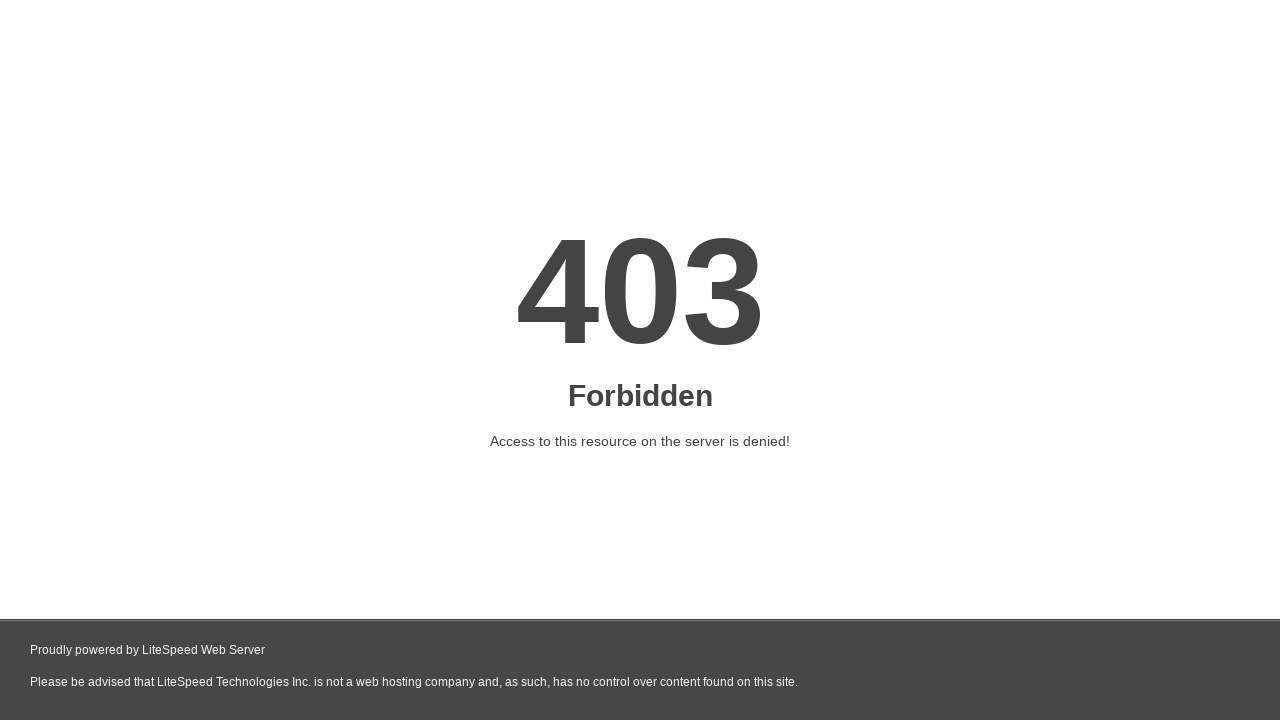

Waited for page DOM content to load after back navigation
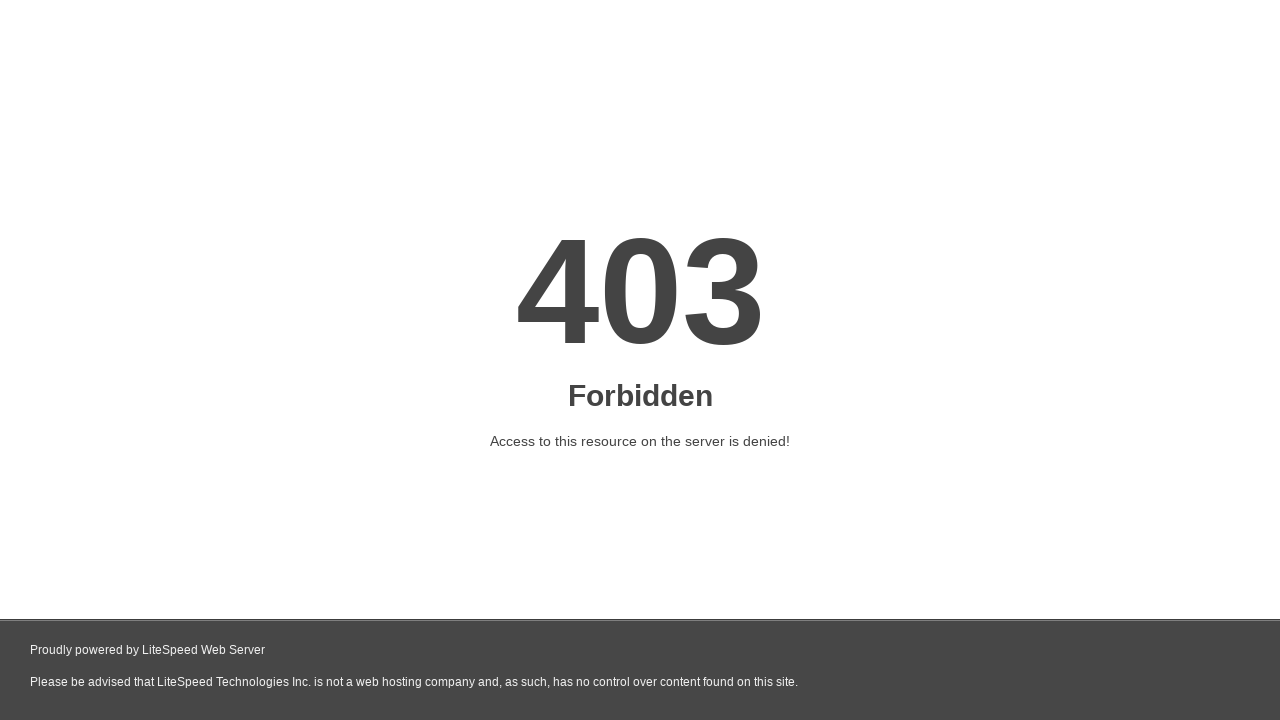

Navigated forward through browser history
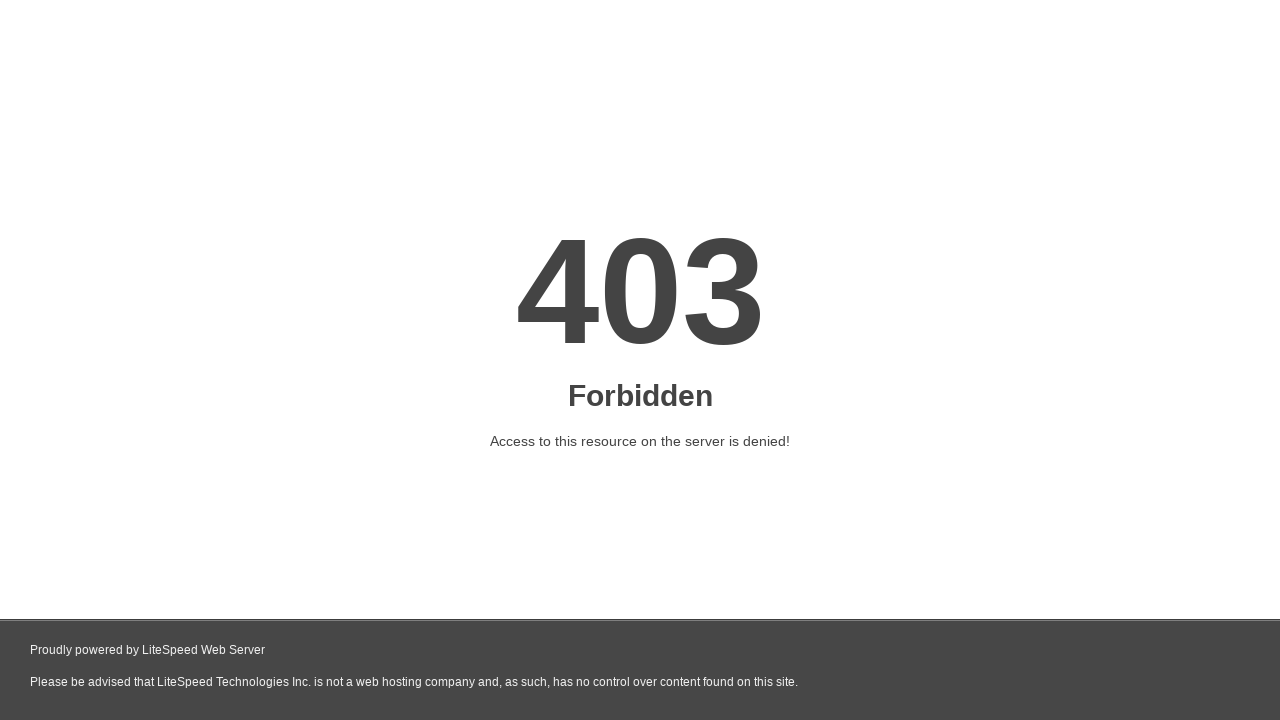

Waited for page DOM content to load after forward navigation
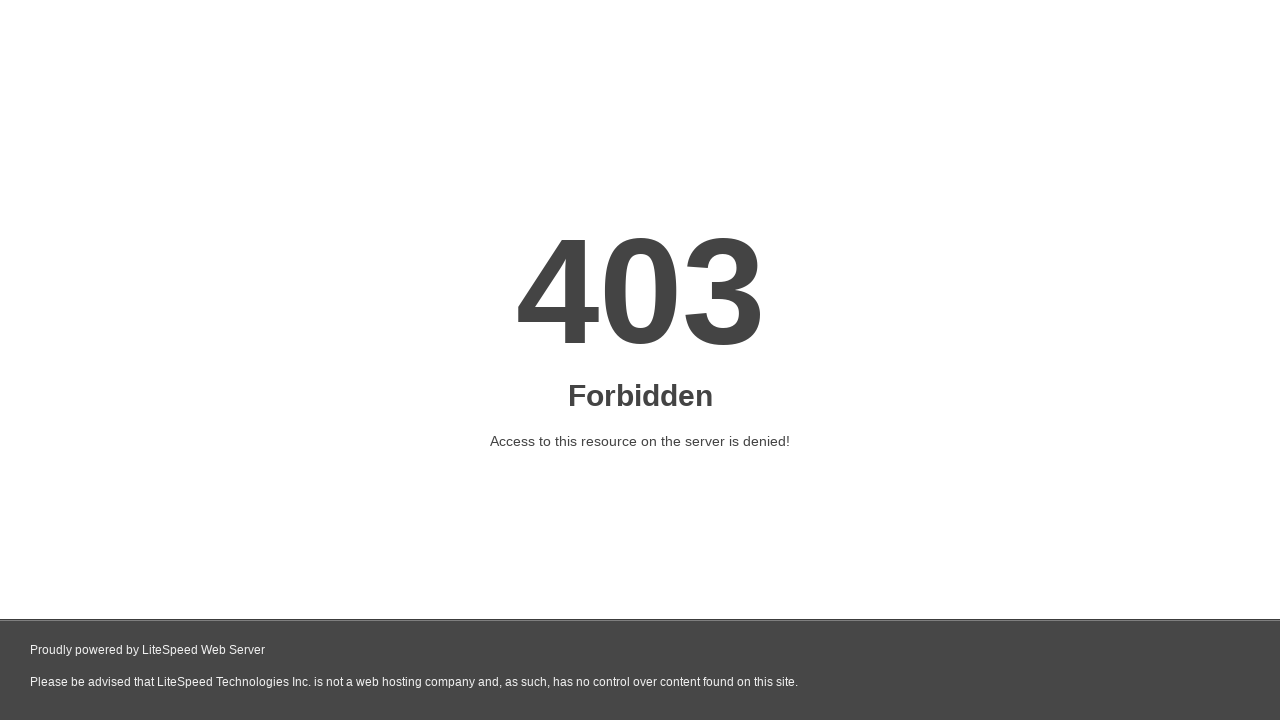

Refreshed the current page
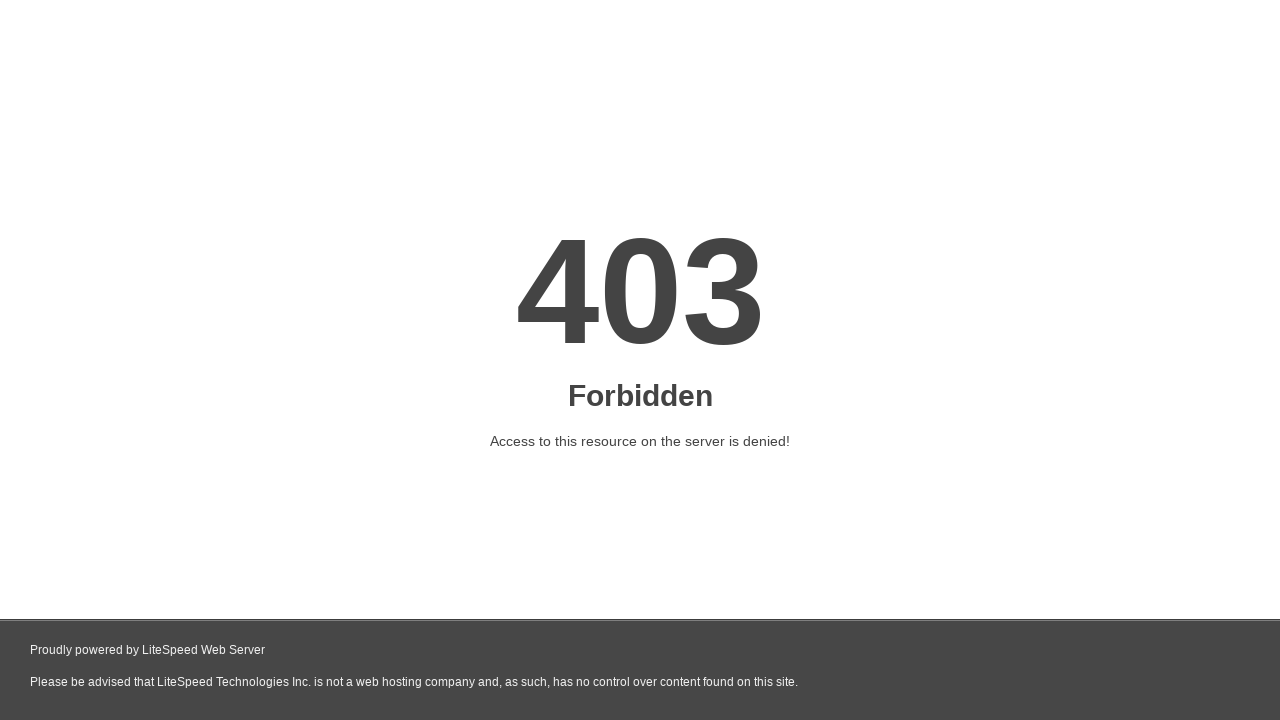

Waited for page DOM content to load after page refresh
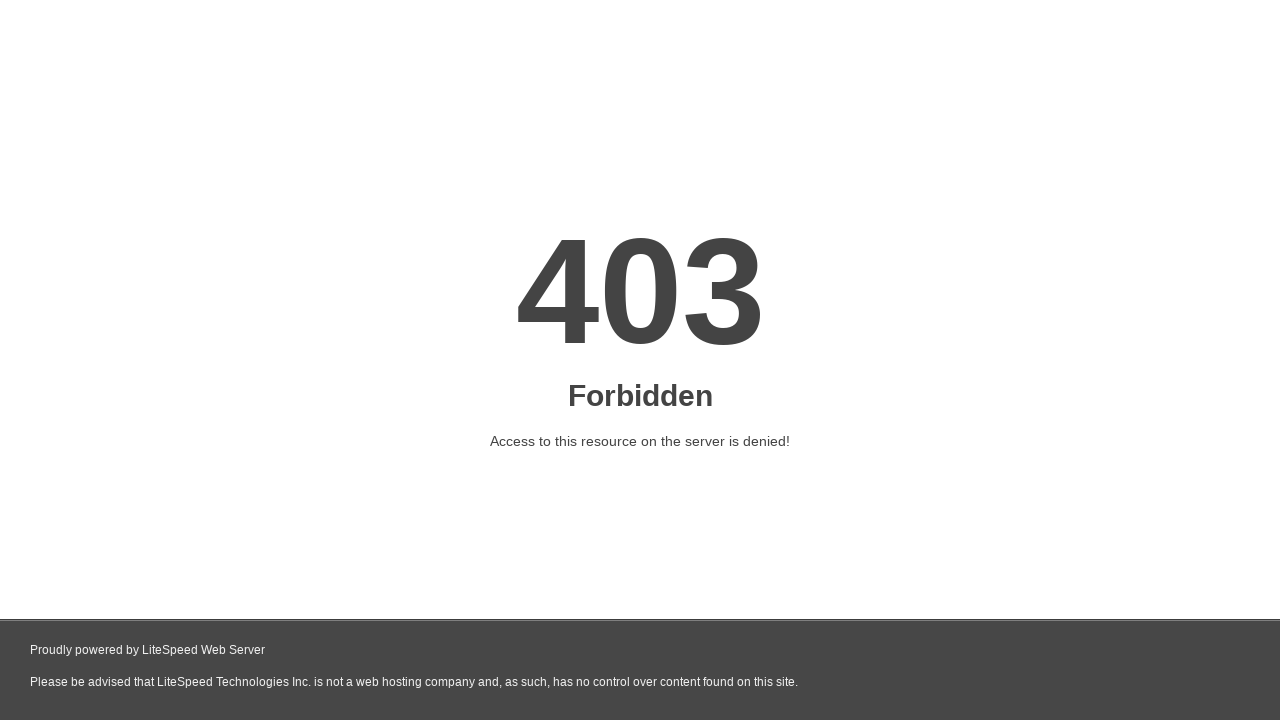

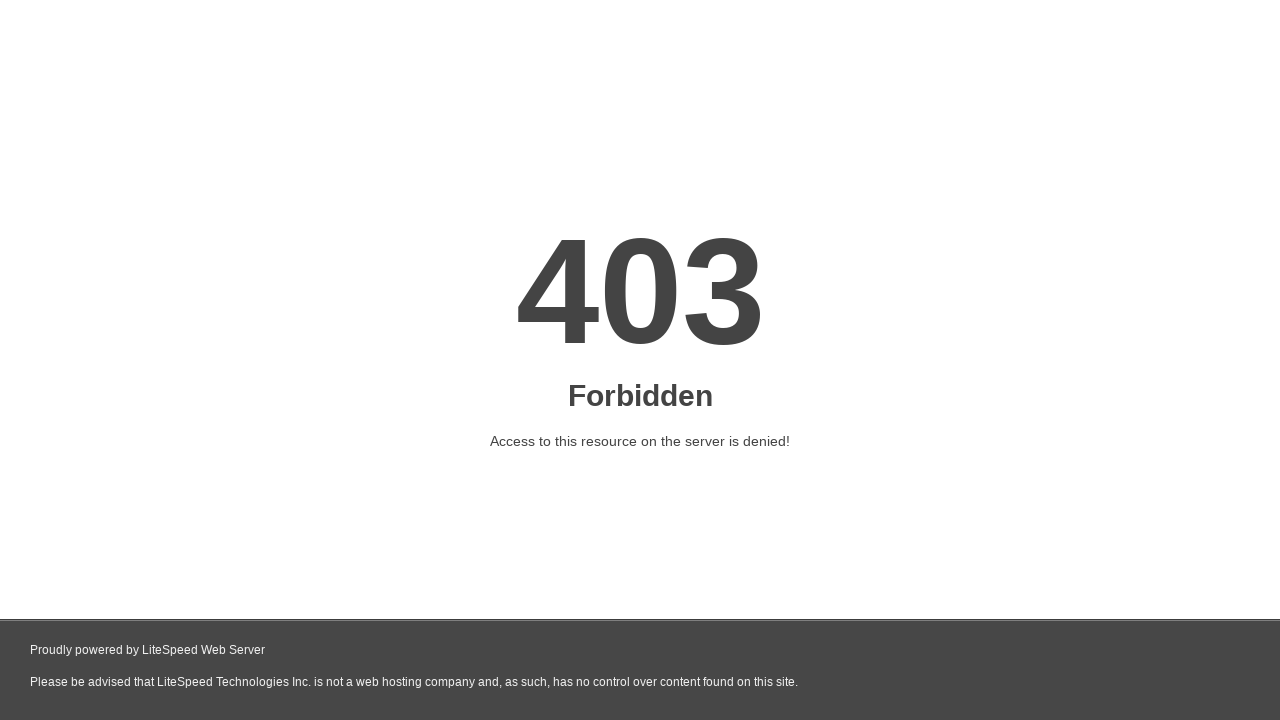